Tests the gross to net salary calculator applying first 2 tax rates

Starting URL: https://thin-pham.web.app/

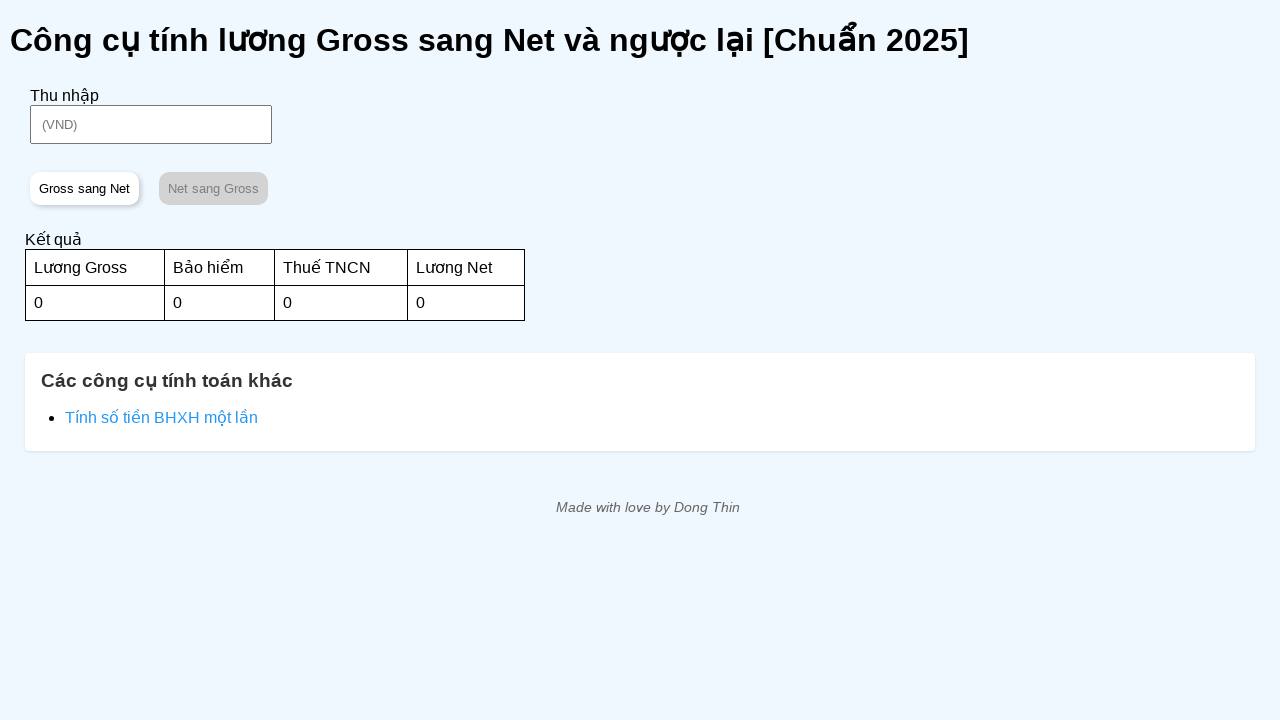

Located income input field
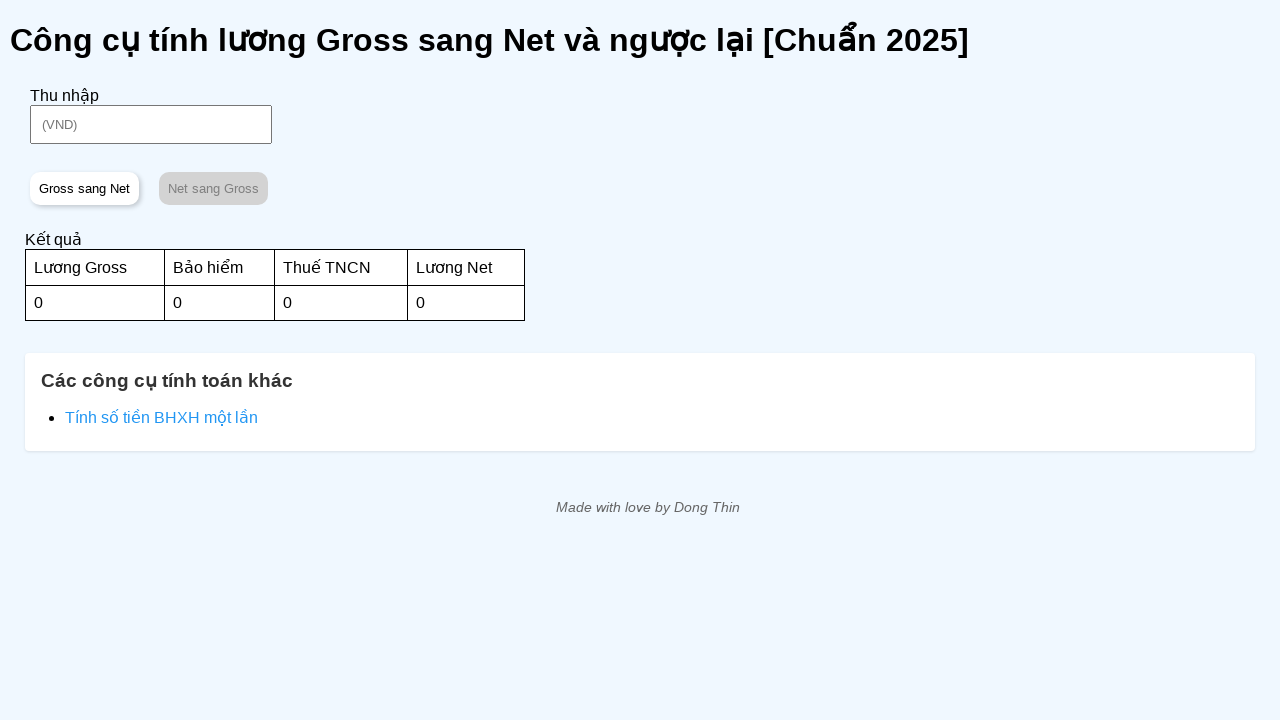

Located 'Gross sang Net' button
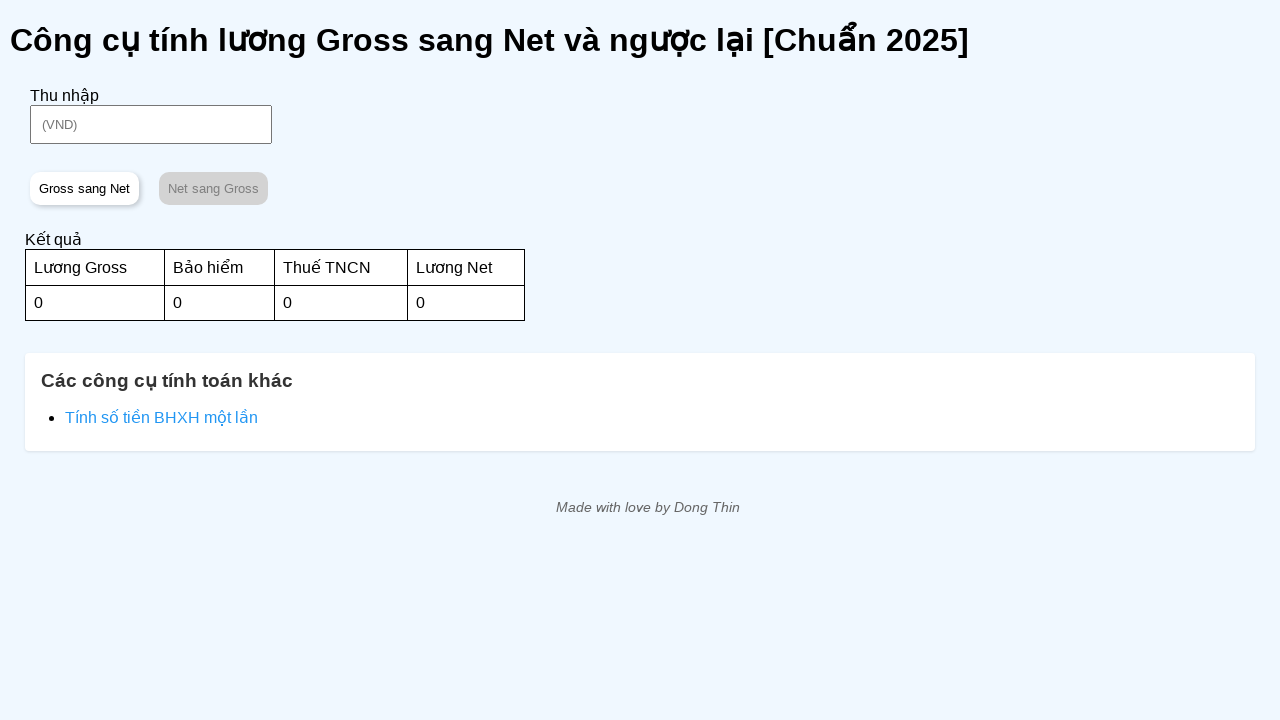

Clicked on income input field at (151, 124) on #income
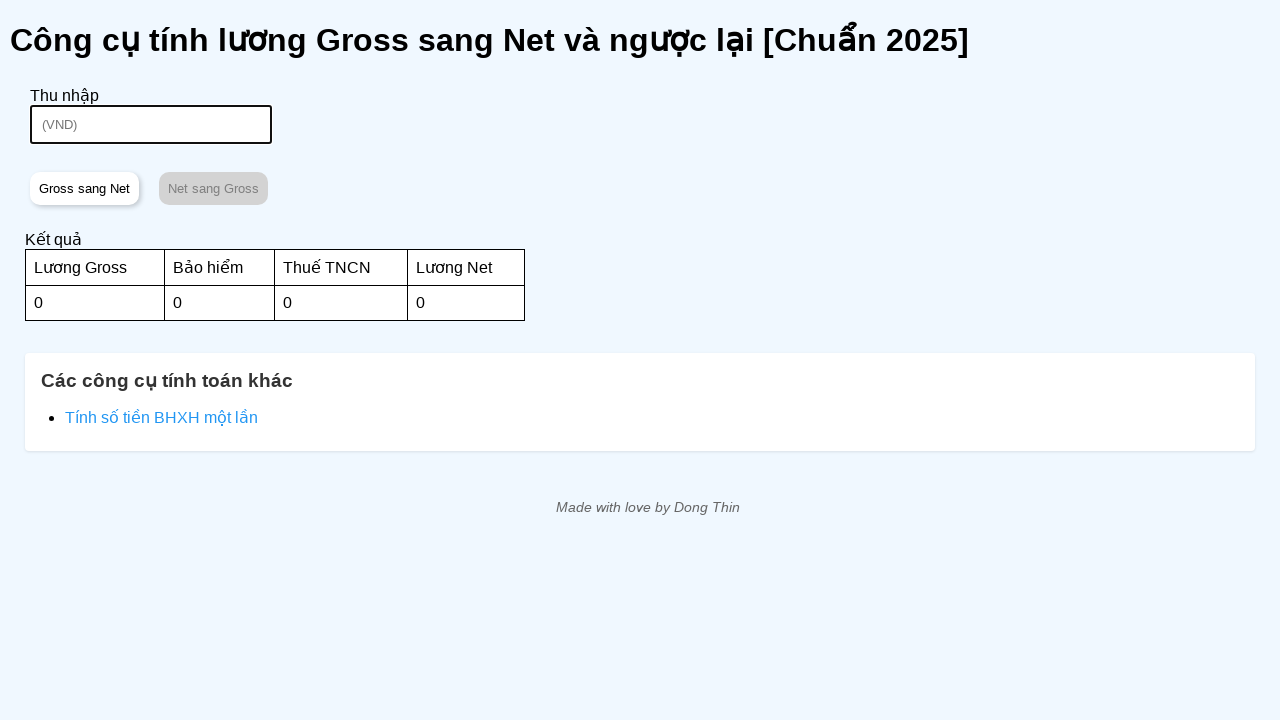

Filled income input with value '17900000' on #income
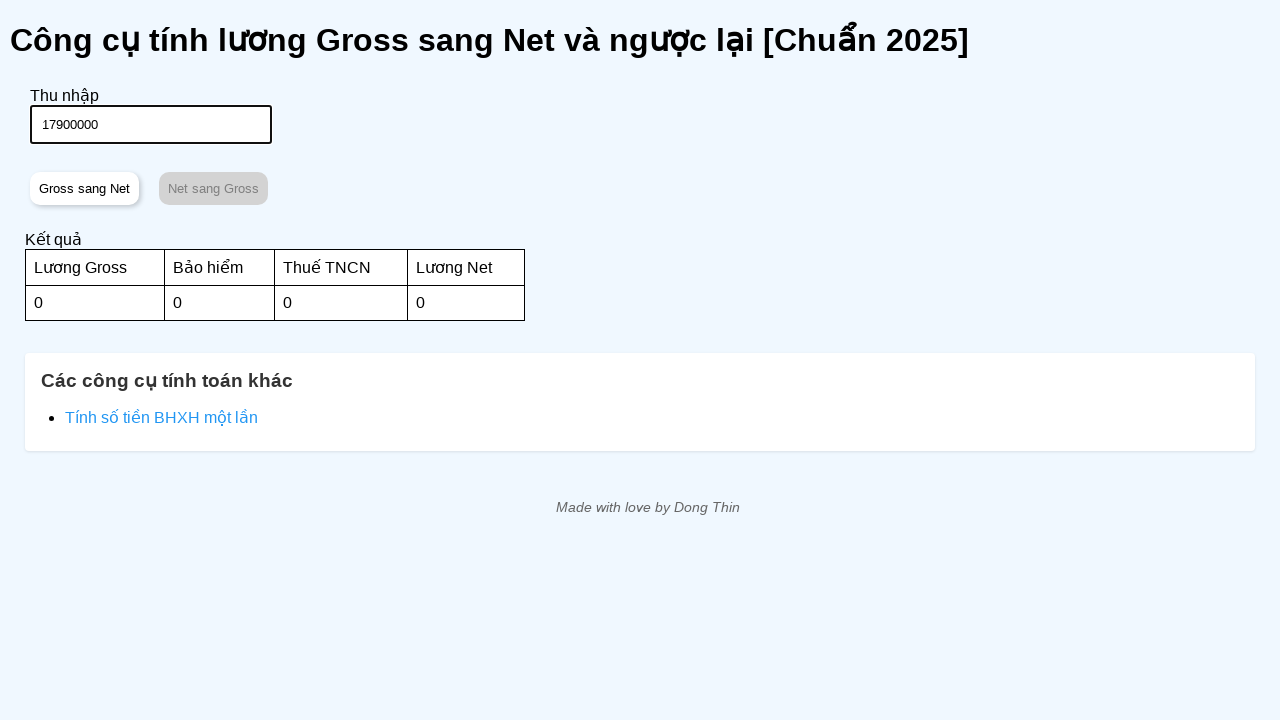

Clicked 'Gross sang Net' button to calculate at (84, 188) on internal:role=button[name="Gross sang Net"i]
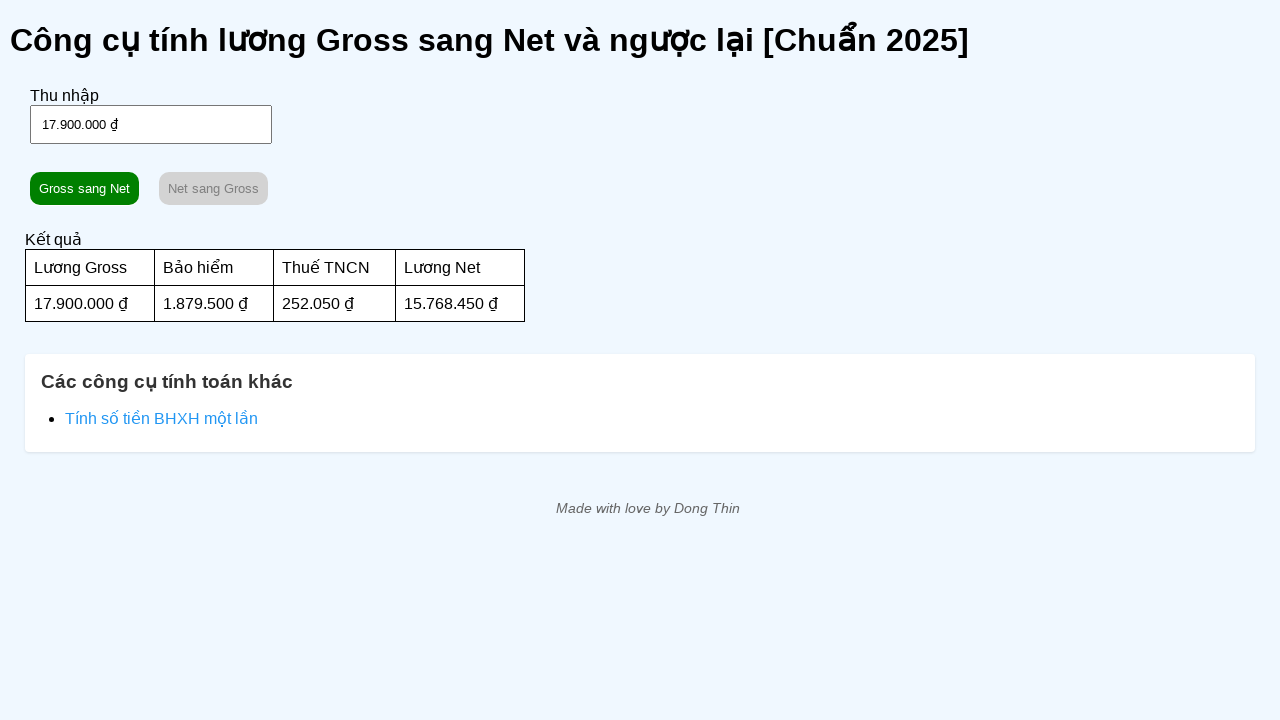

Verified gross amount displays '17.900.000 ₫'
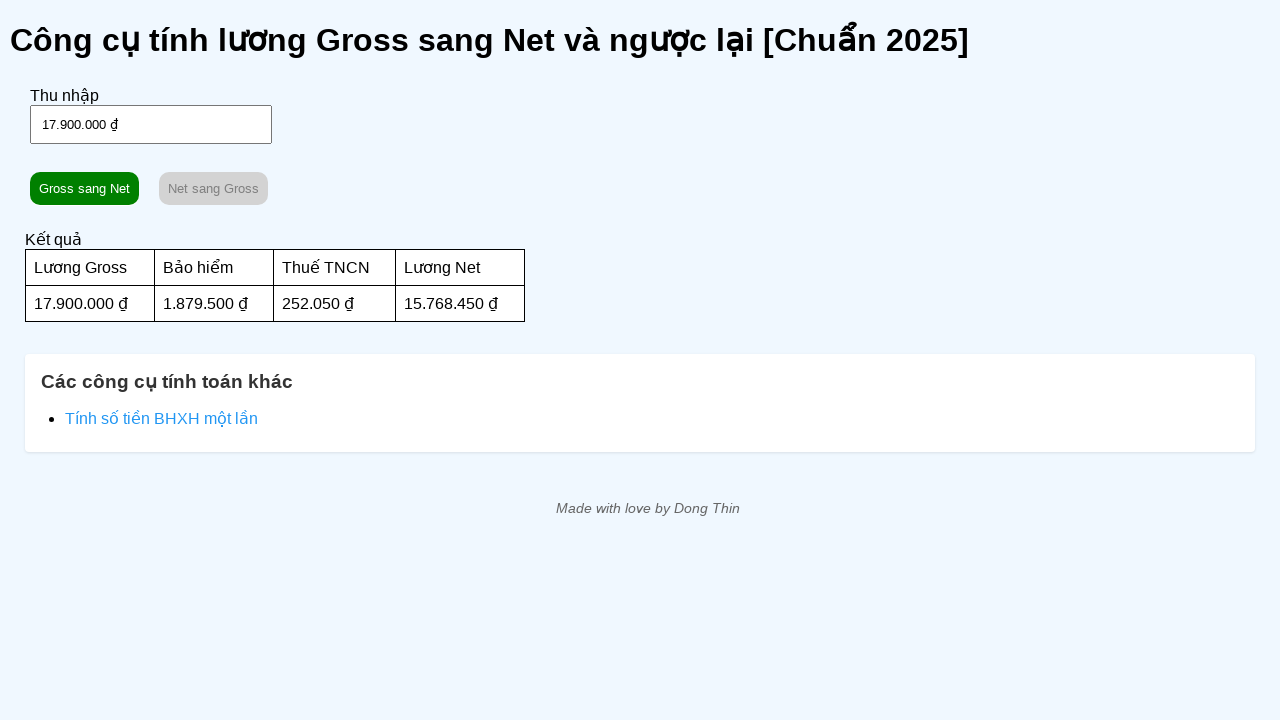

Verified insurance amount displays '1.879.500 ₫'
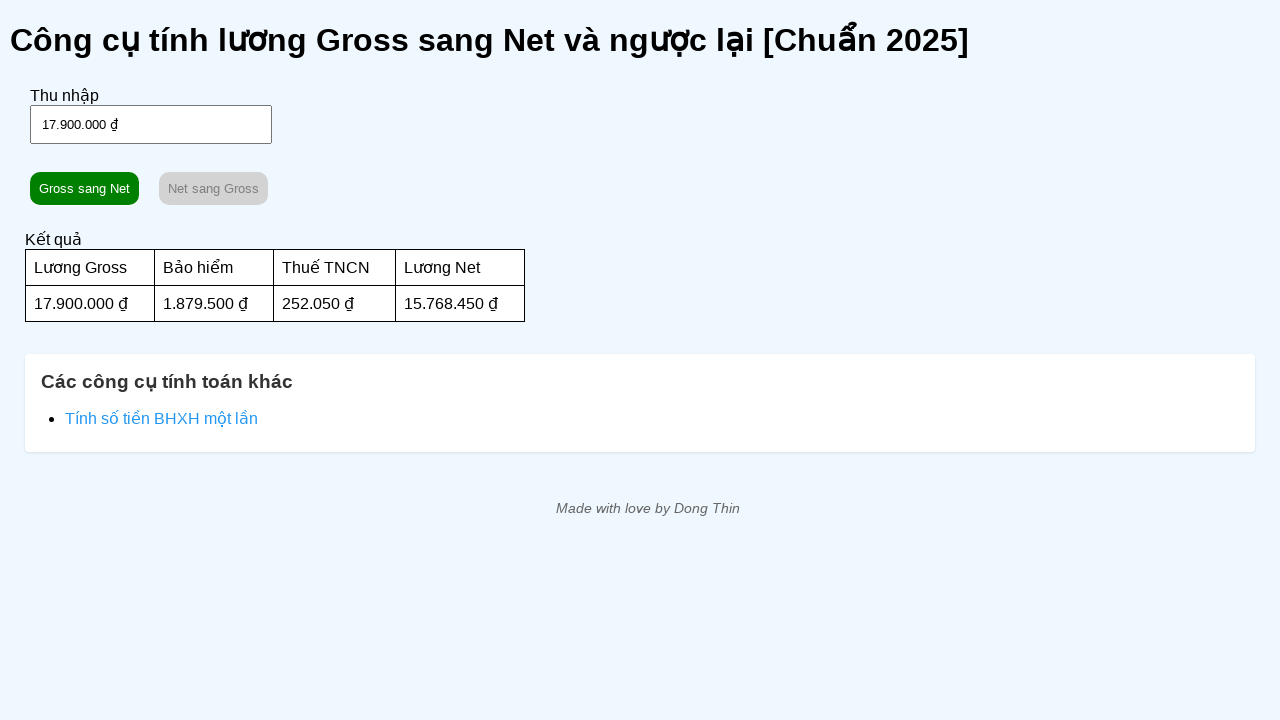

Verified tax amount displays '252.050 ₫' (first 2 tax rates applied)
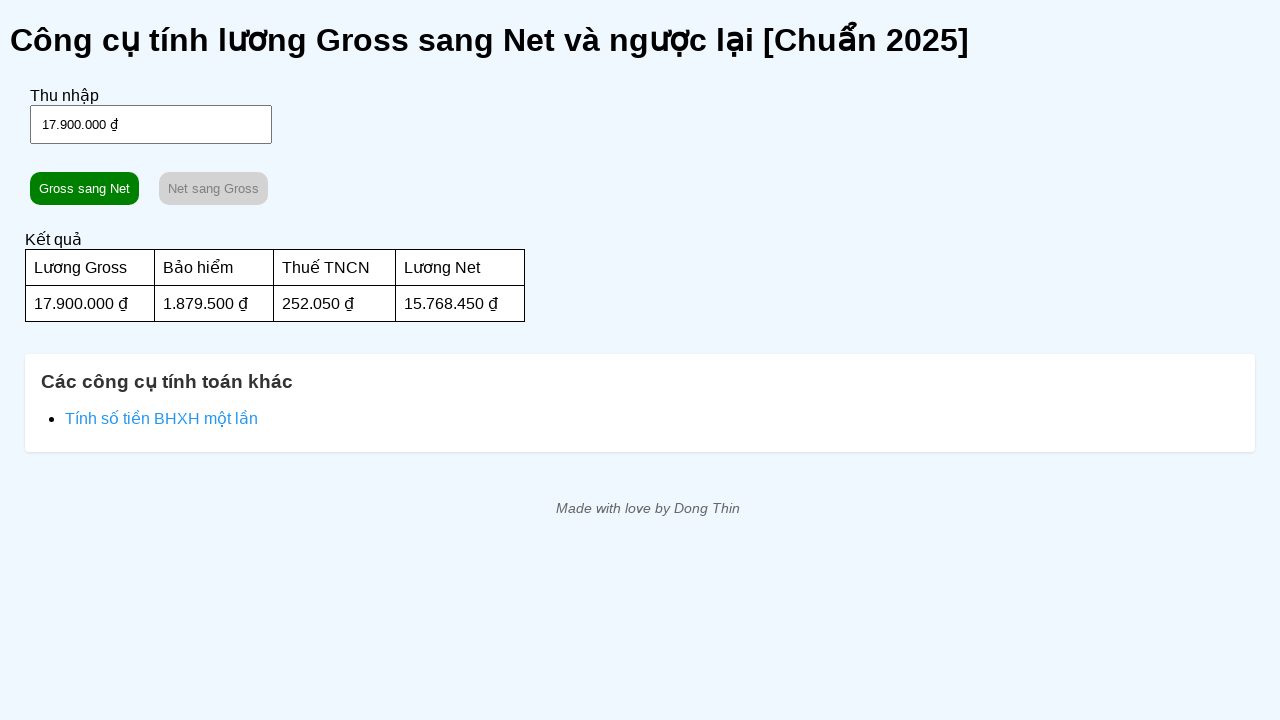

Verified net salary displays '15.768.450 ₫'
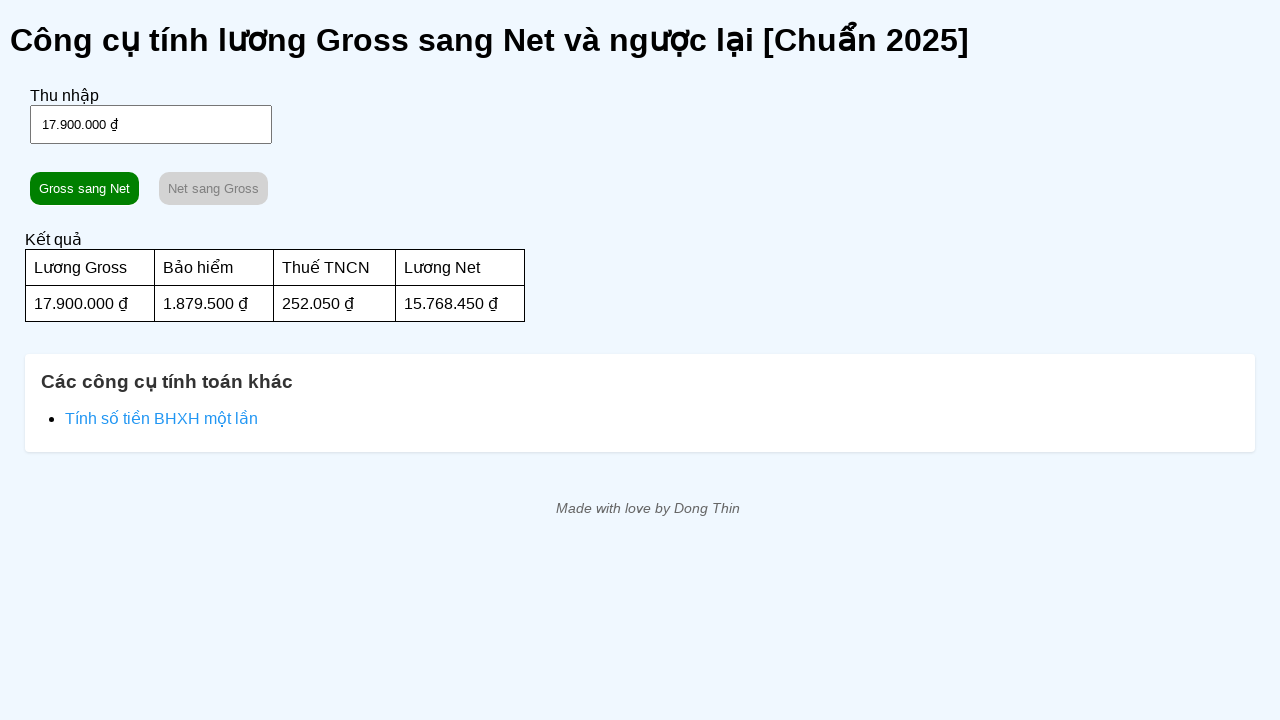

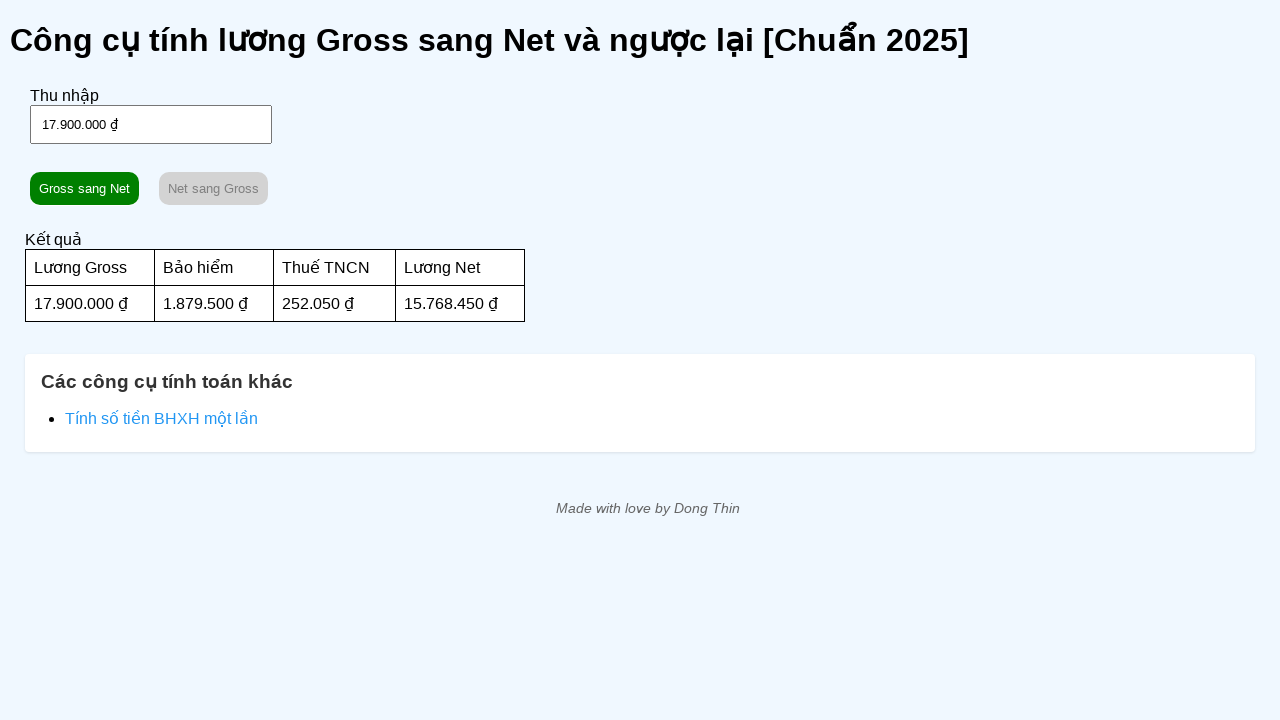